Tests the date range selection functionality on a Korean oil price information website by selecting start and end dates from dropdown menus and clicking the search button.

Starting URL: https://www.opinet.co.kr/user/dopospdrg/dopOsPdrgSelect.do

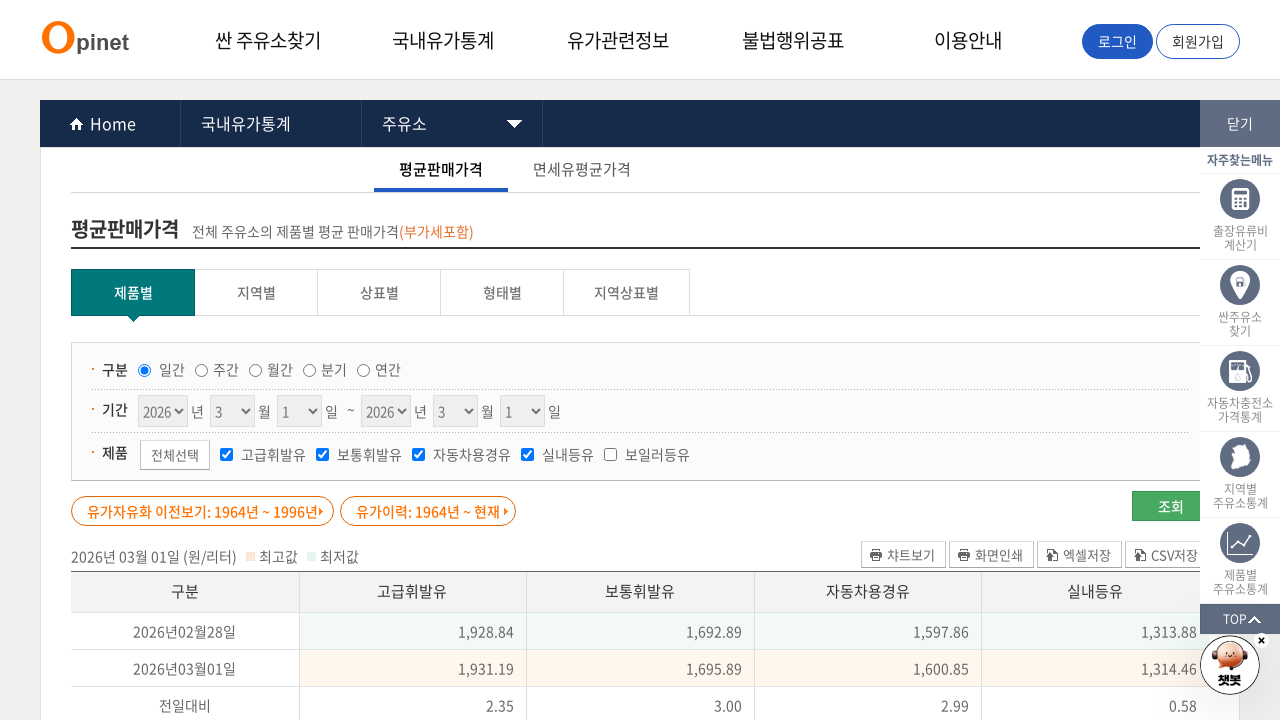

Selected start year 2024 on #STA_Y
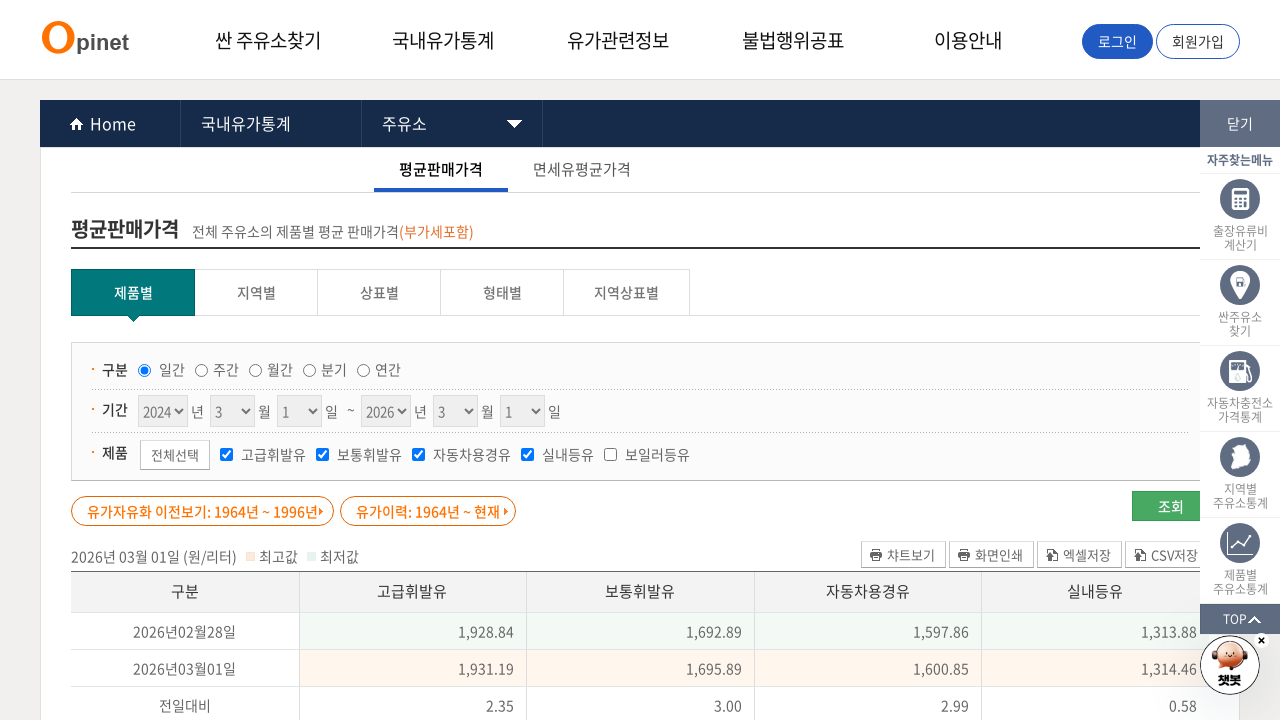

Selected start month 03 on #STA_M
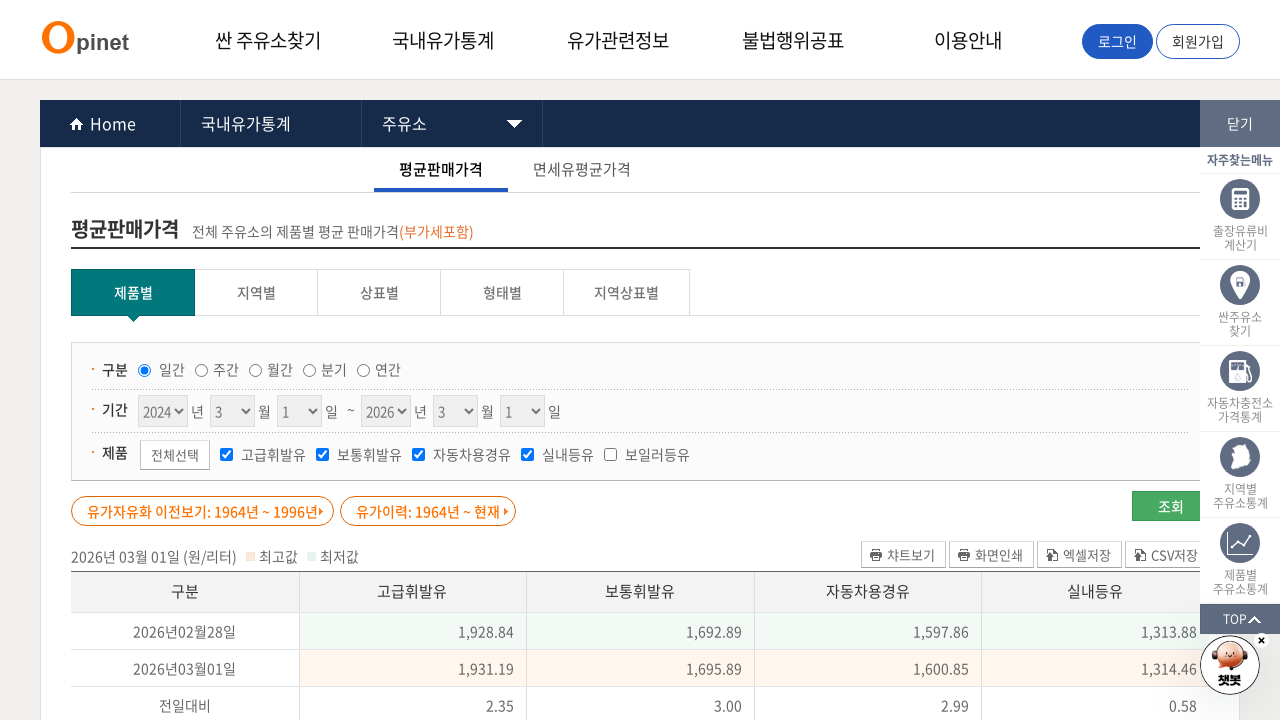

Selected start day 15 on #STA_D
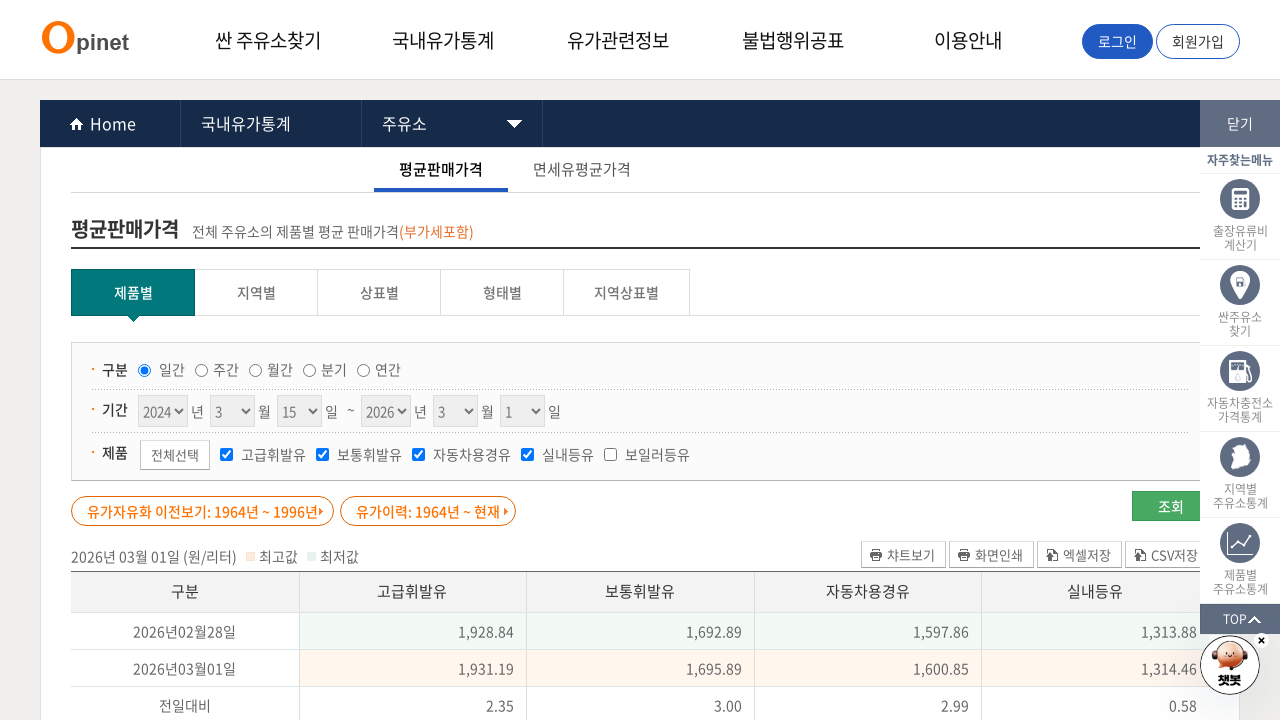

Selected end year 2025 on #END_Y
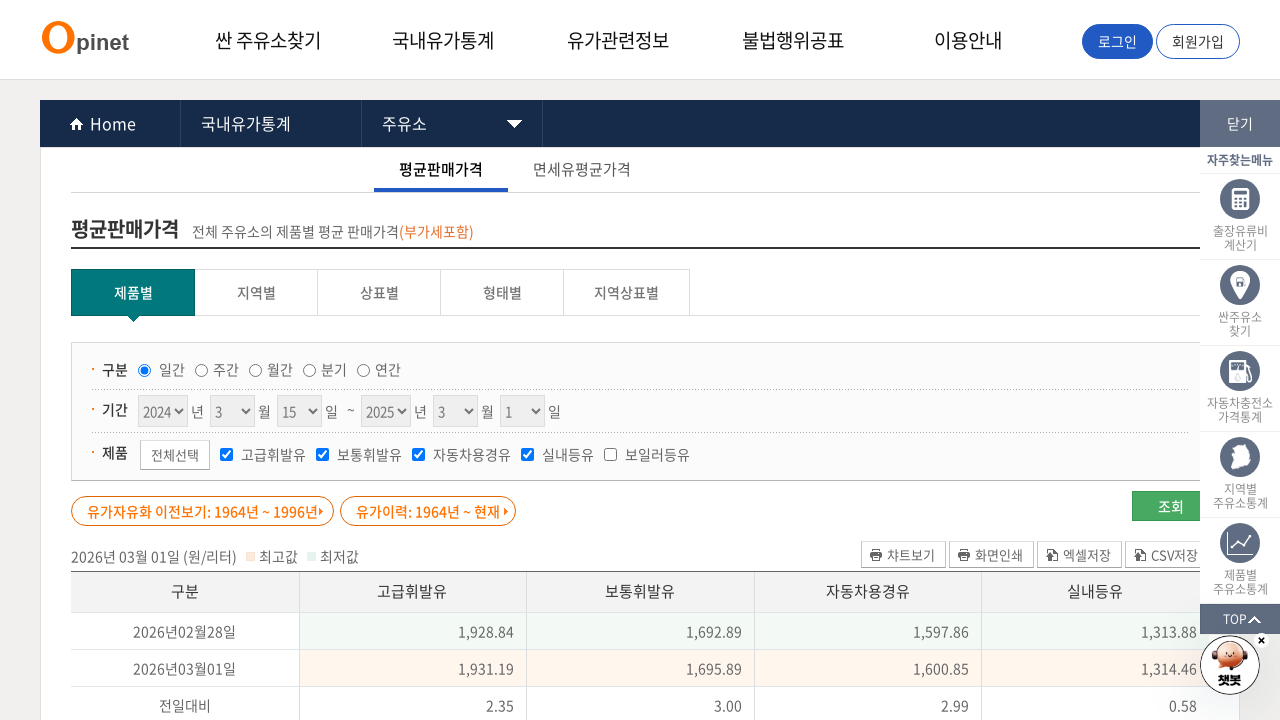

Selected end month 01 on #END_M
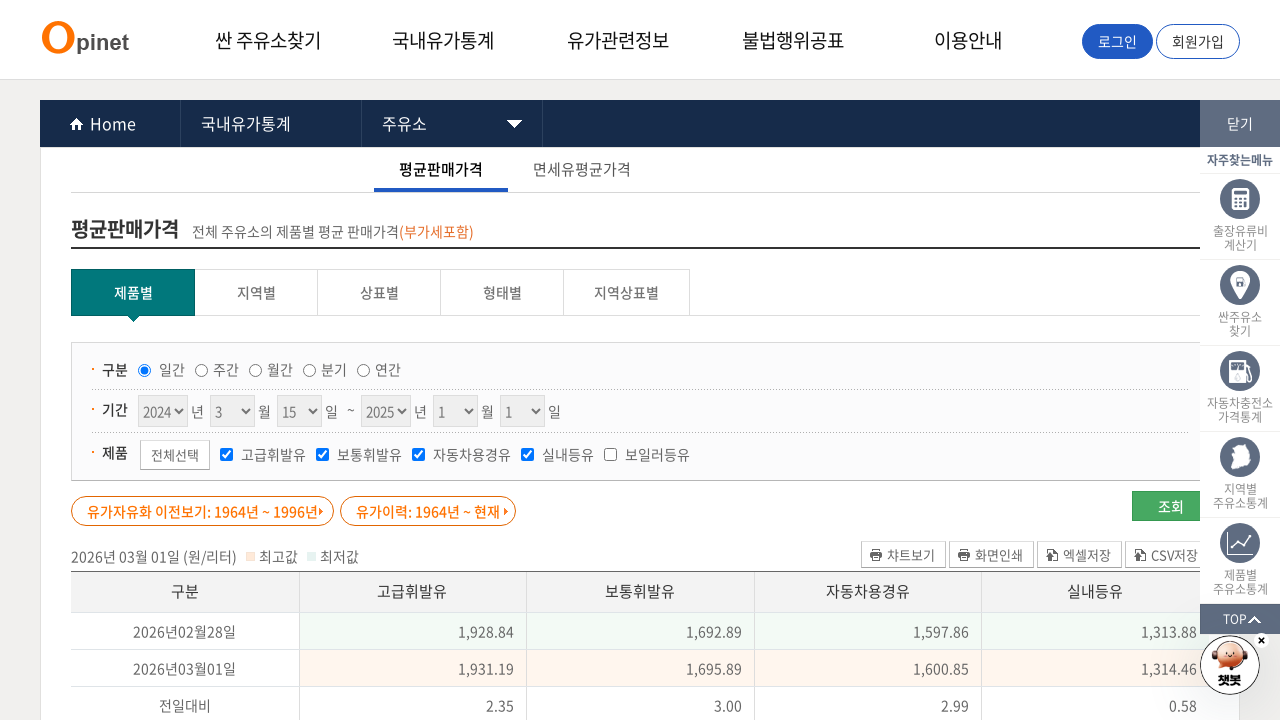

Selected end day 20 on #END_D
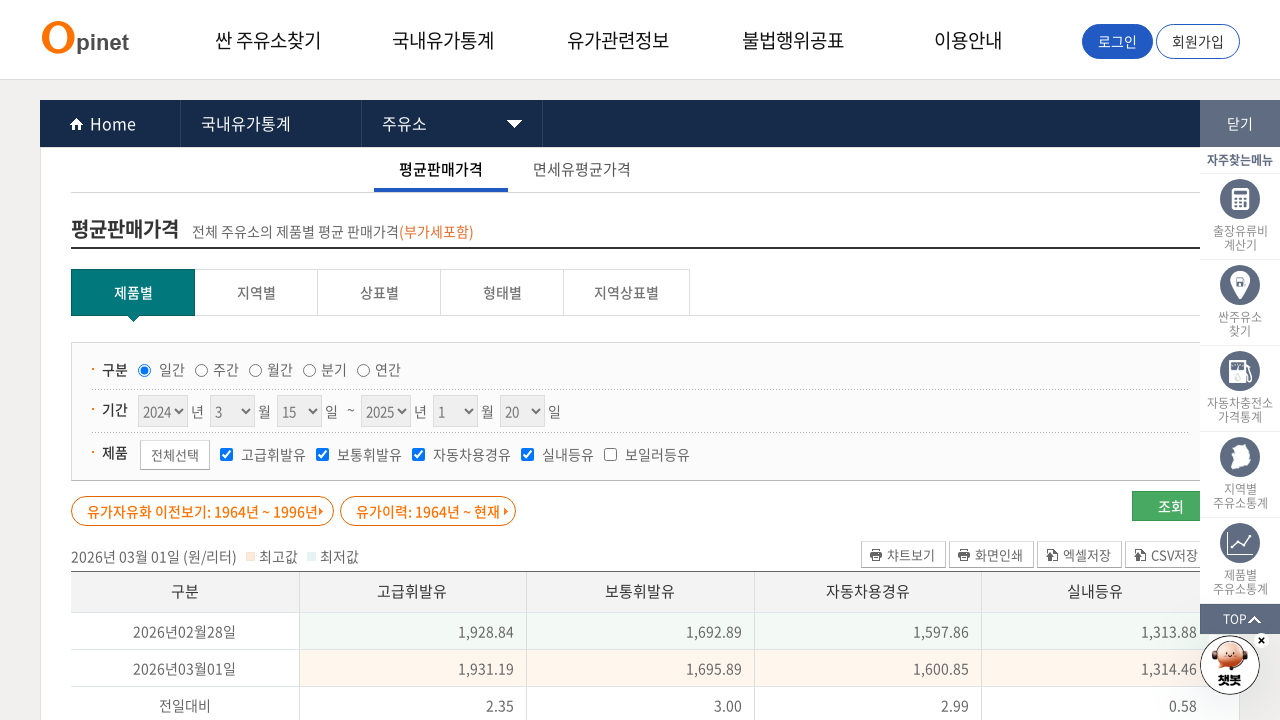

Clicked search button to fetch oil price data at (1170, 506) on .btn_type1
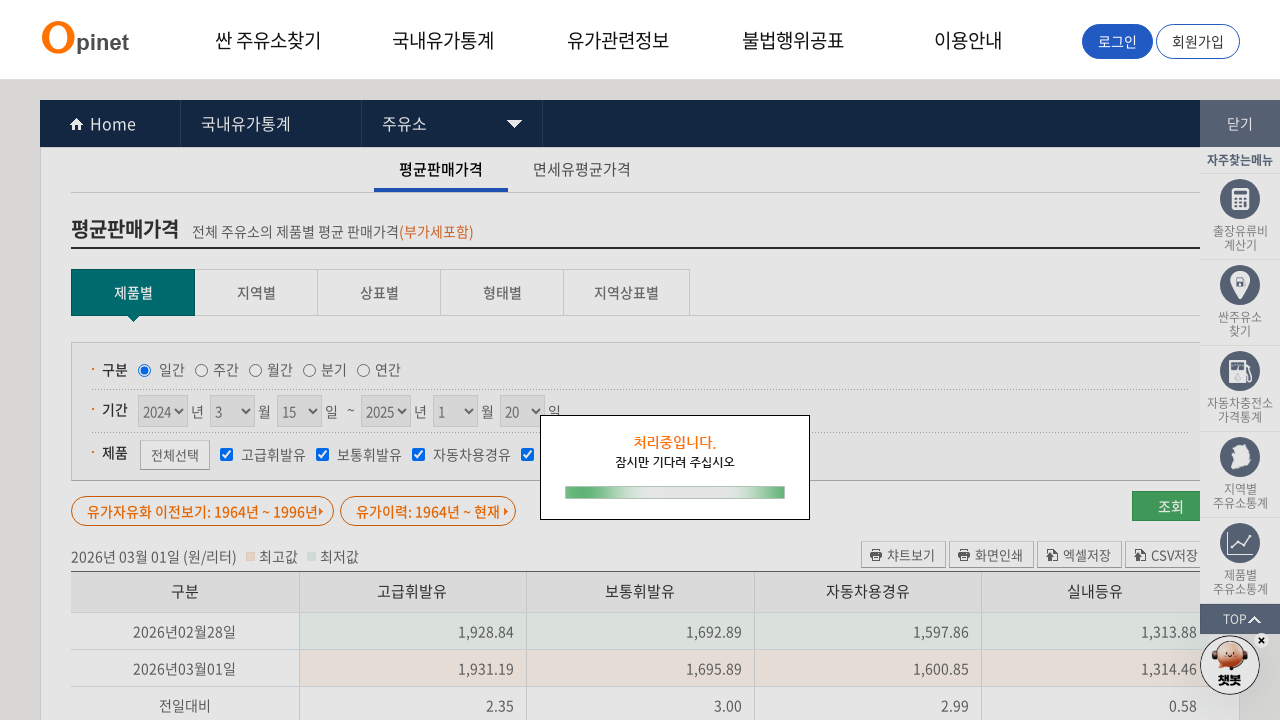

Waited for results to load
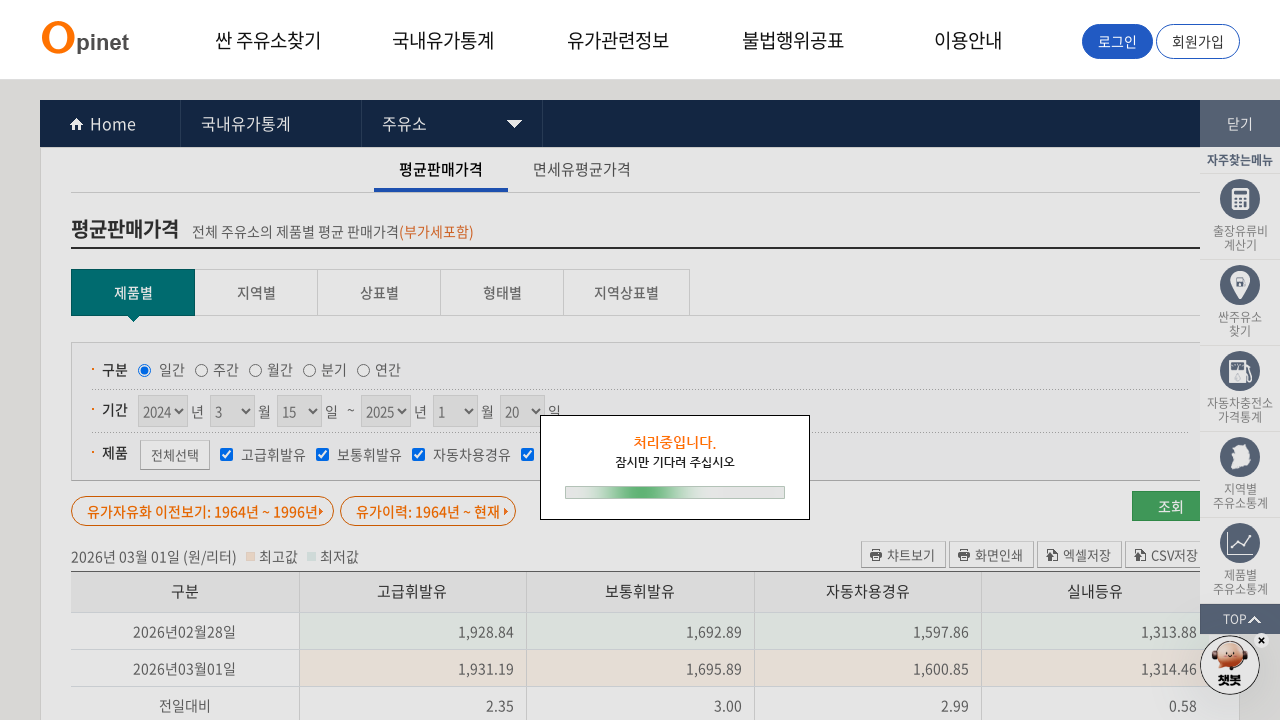

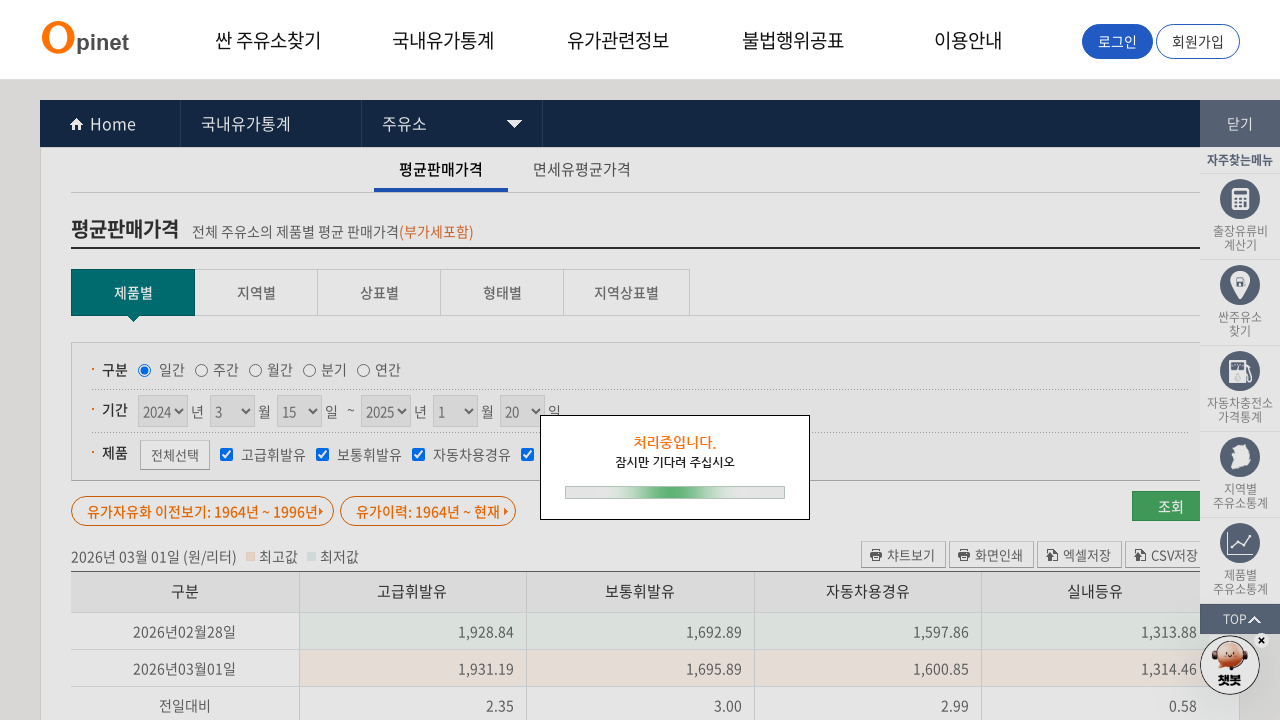